Tests dynamic control removal and addition by clicking remove button, verifying "It's gone!" message appears, then clicking add button and verifying "It's back!" message appears

Starting URL: https://the-internet.herokuapp.com/dynamic_controls

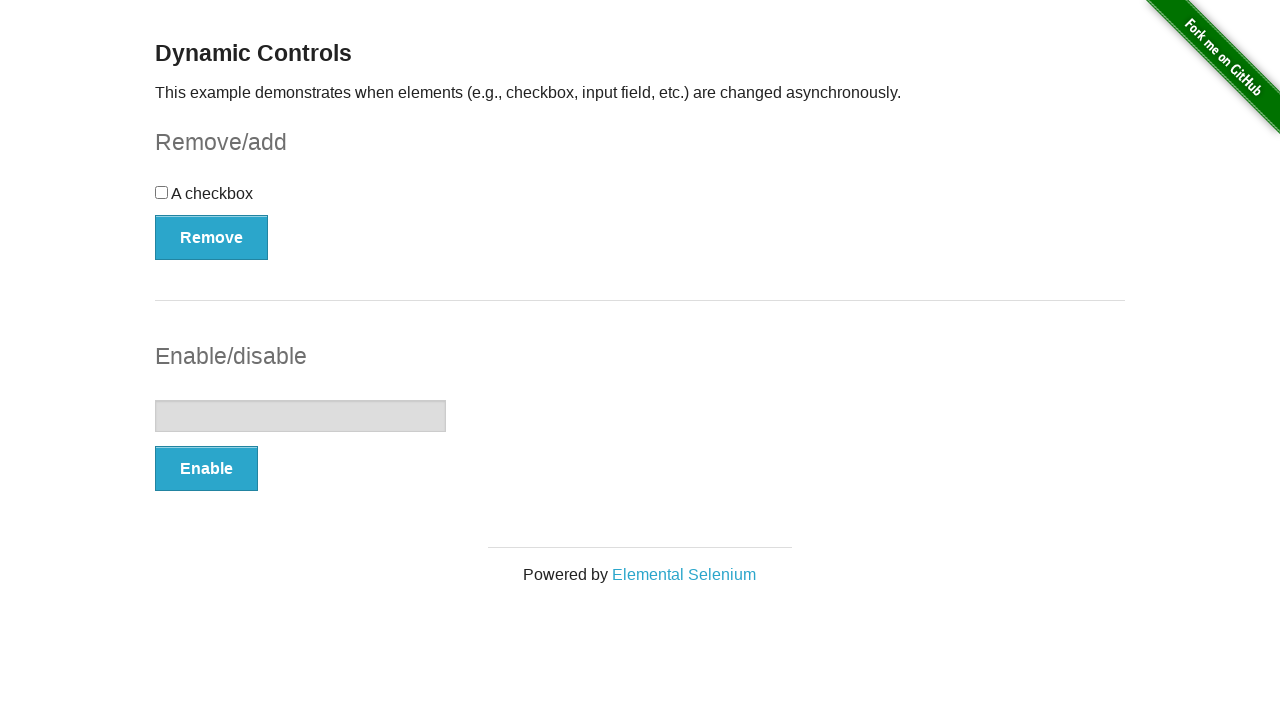

Clicked remove button to trigger dynamic control removal at (212, 237) on xpath=(//button[@type='button'])[1]
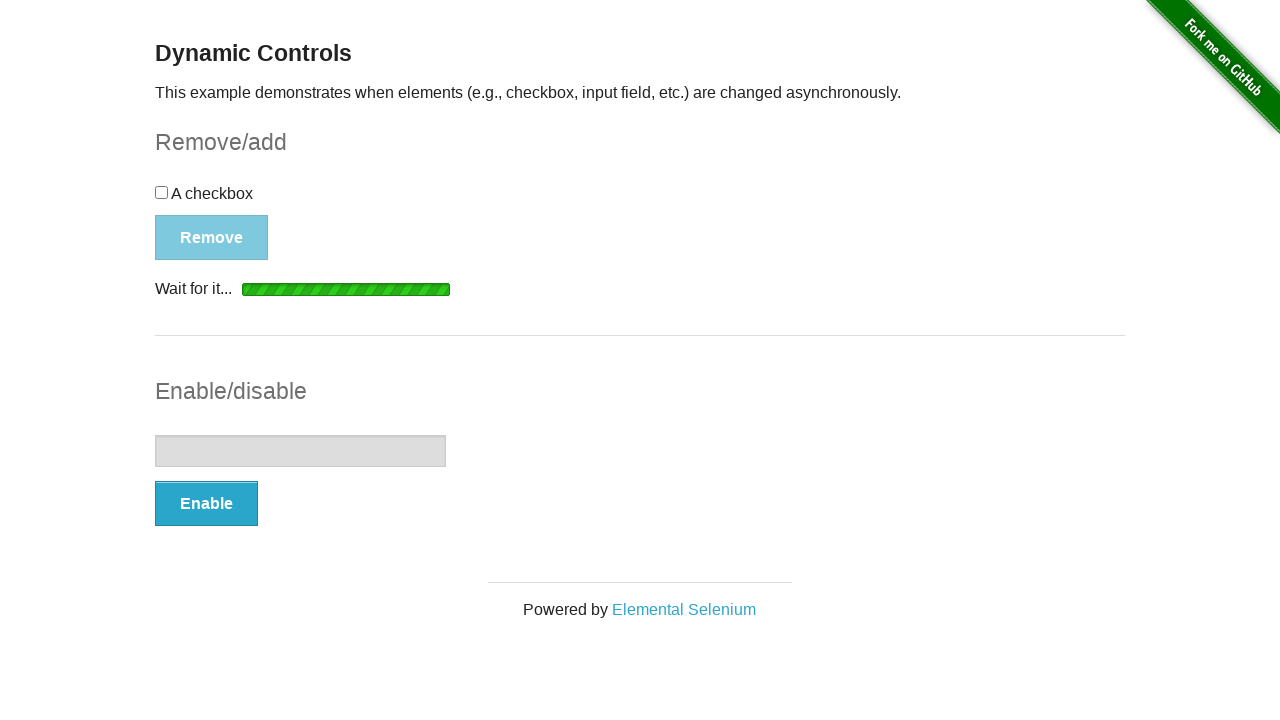

Waited for message element to appear after removal
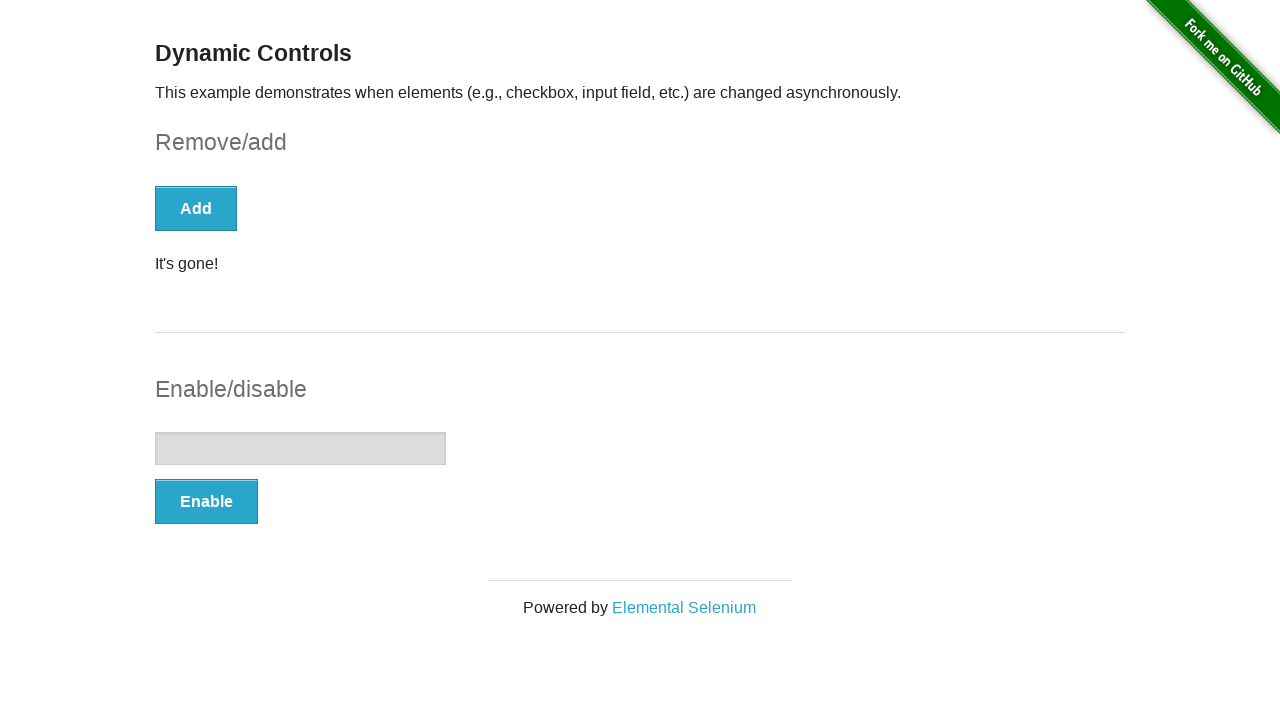

Verified 'It's gone!' message appeared correctly
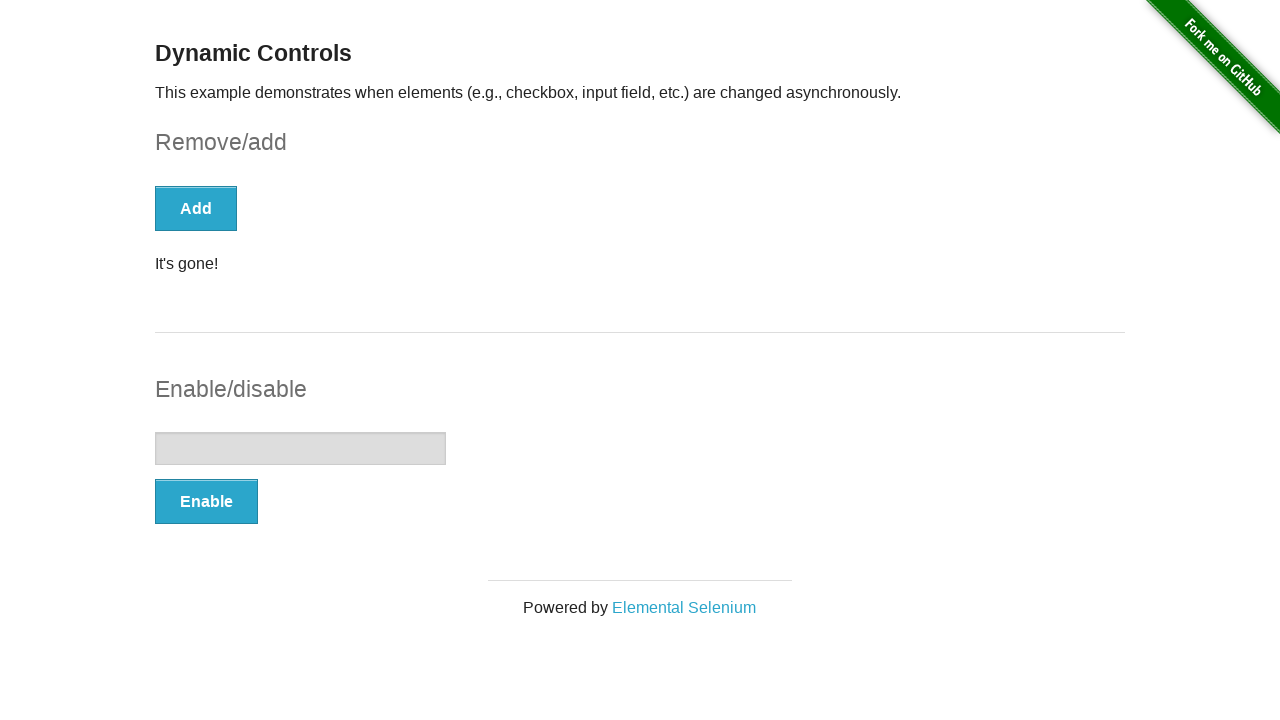

Clicked add button to restore dynamic control at (196, 208) on xpath=(//button[@type='button'])[1]
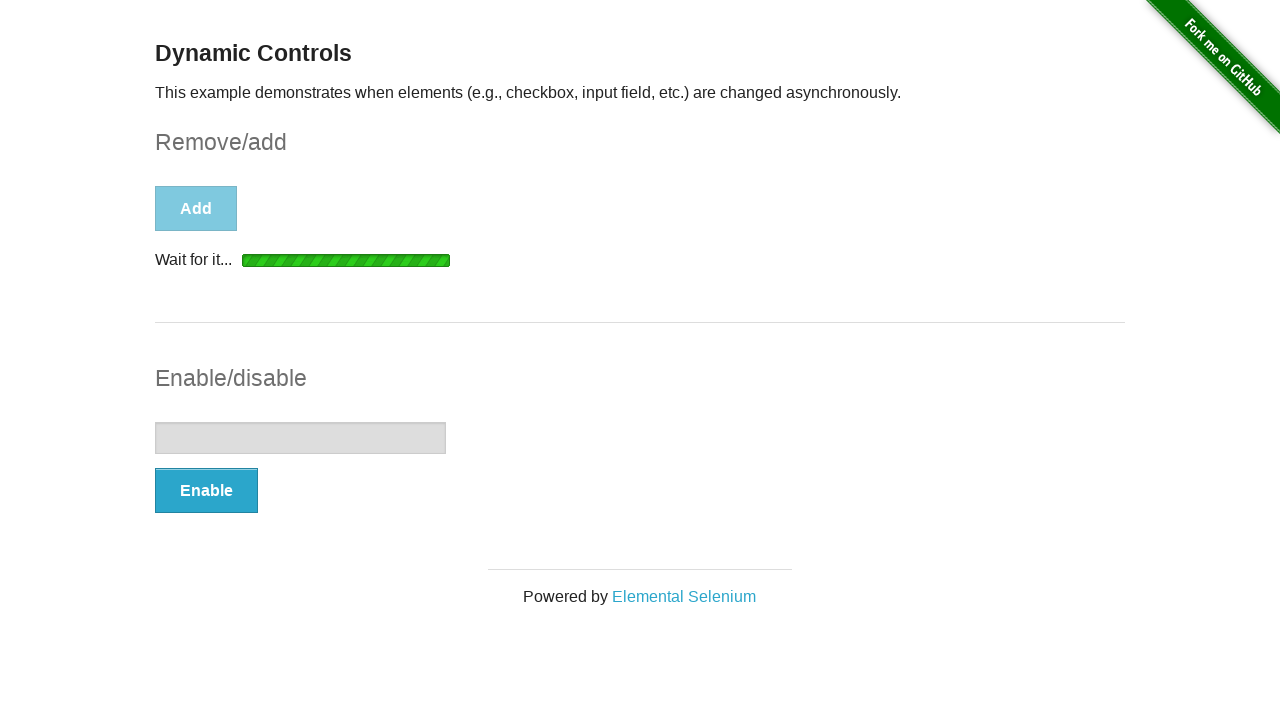

Waited for message element to appear after addition
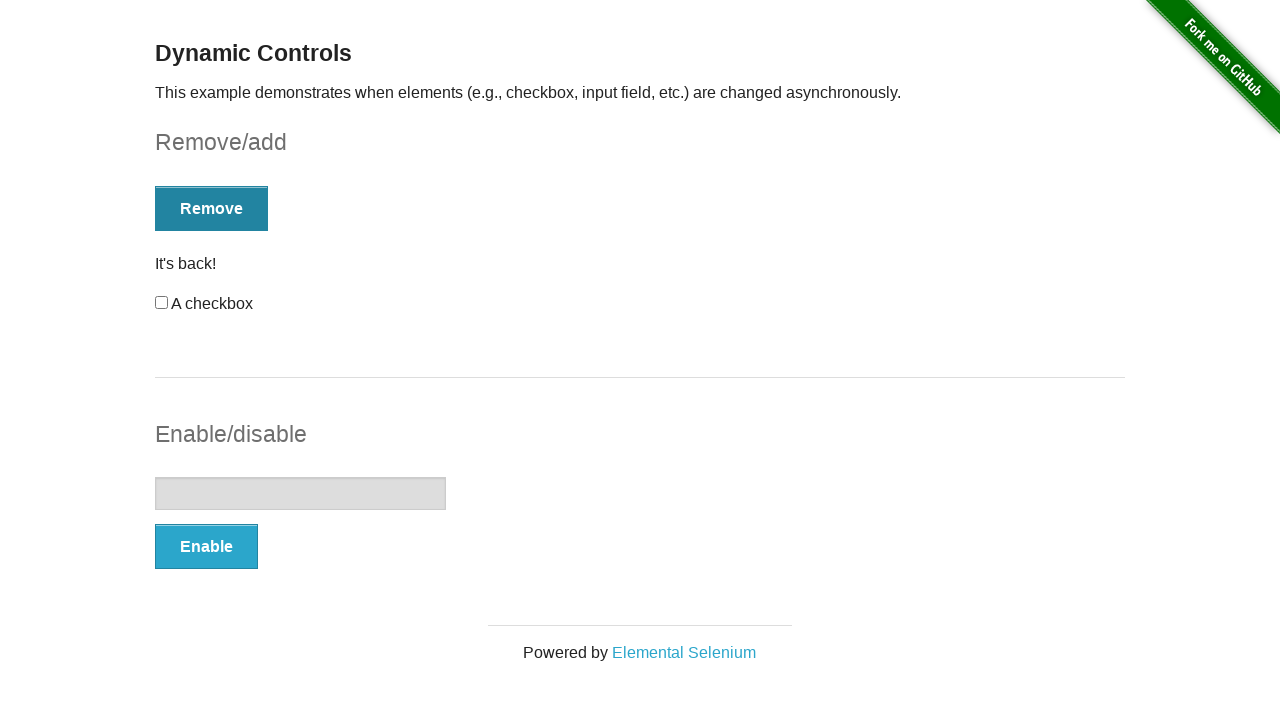

Verified 'It's back!' message appeared correctly
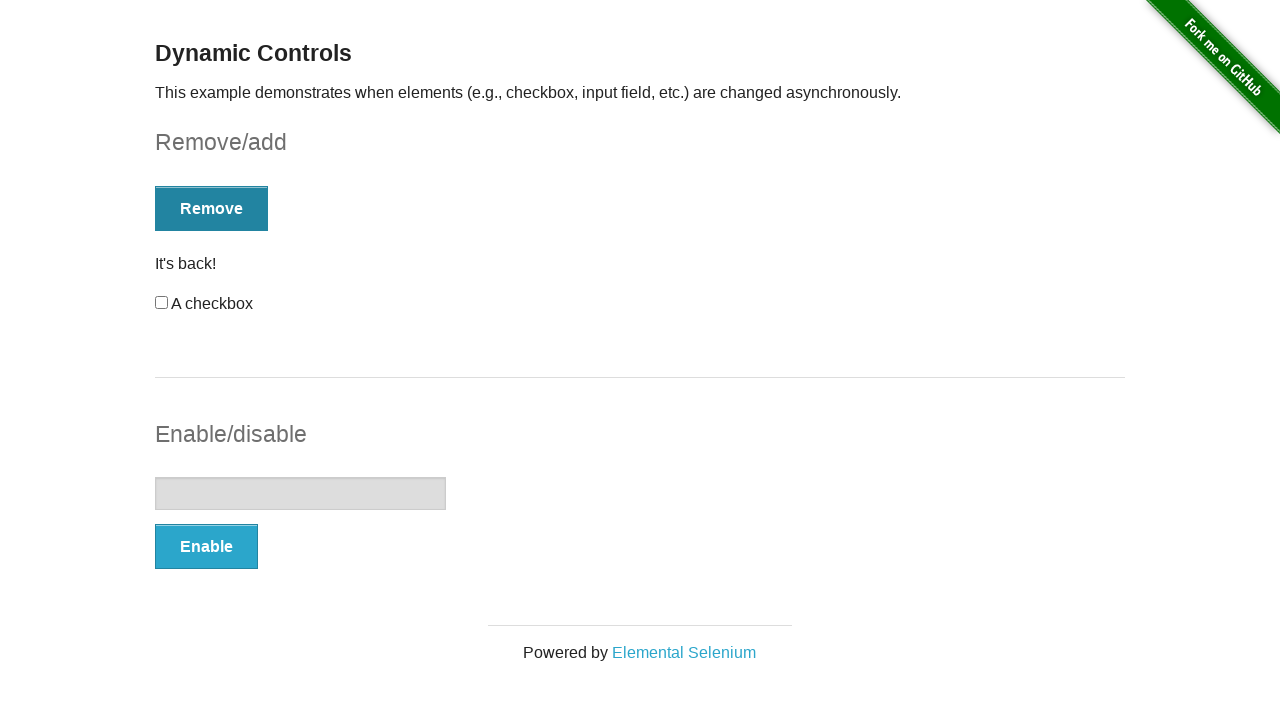

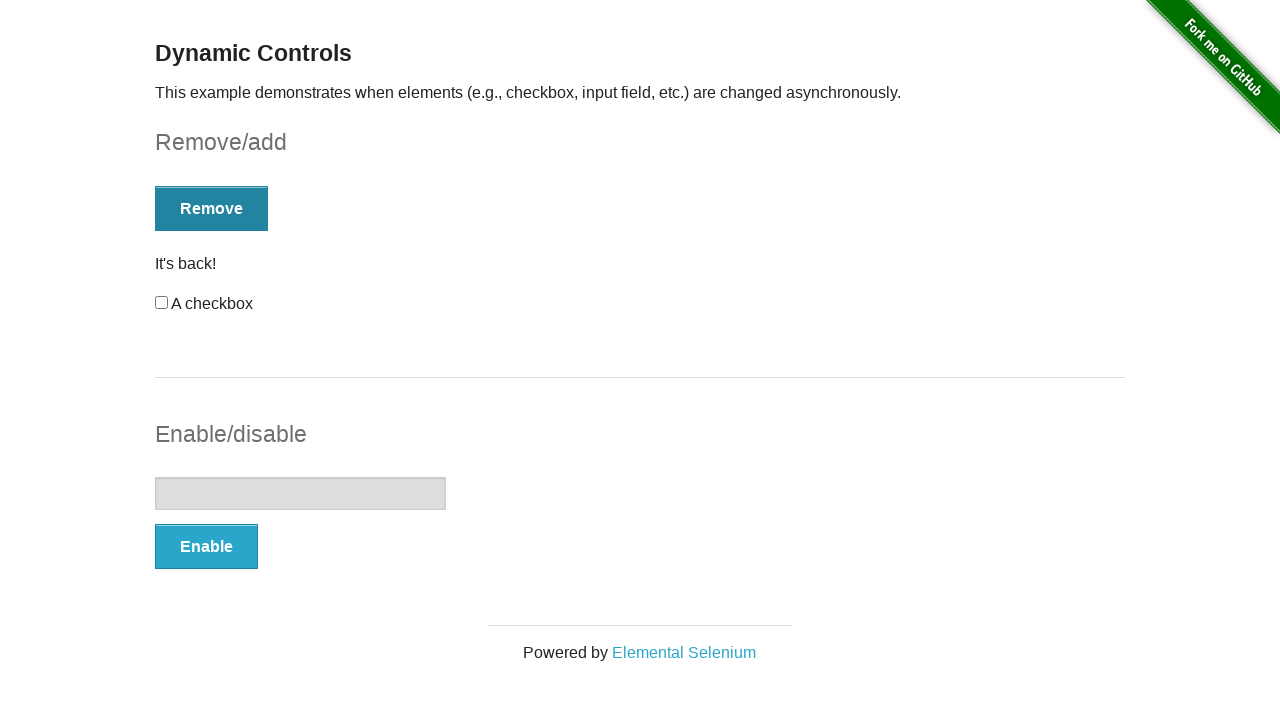